Tests the search functionality by navigating to the search page, entering a programming language name, and verifying search results contain the searched term

Starting URL: https://www.99-bottles-of-beer.net/

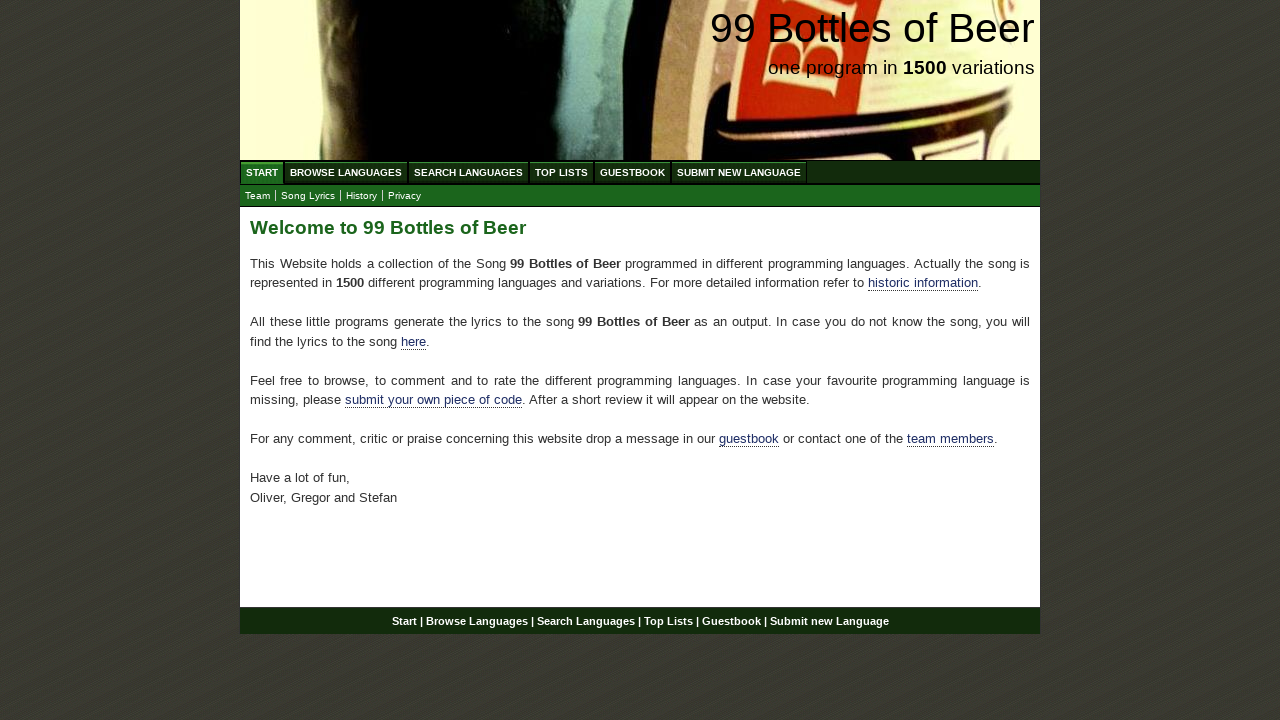

Clicked on Search Languages menu at (468, 172) on xpath=//ul[@id='menu']/li/a[@href='/search.html']
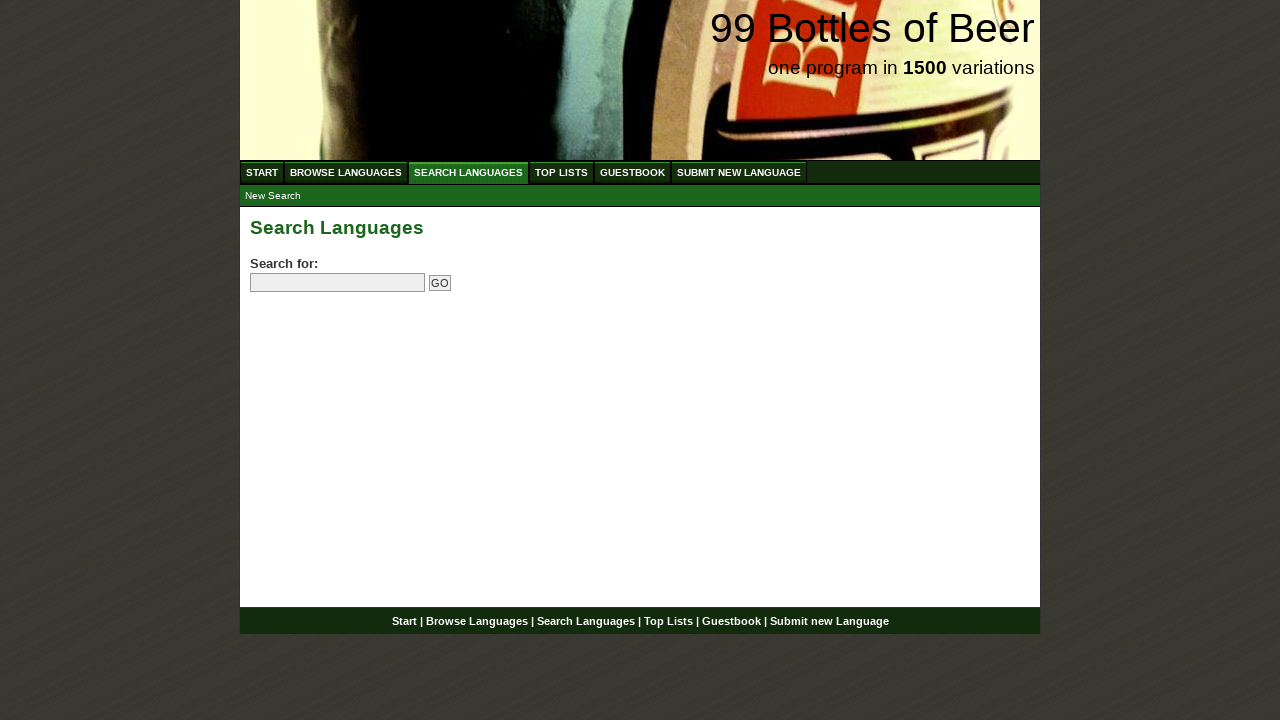

Clicked on search input field at (338, 283) on input[name='search']
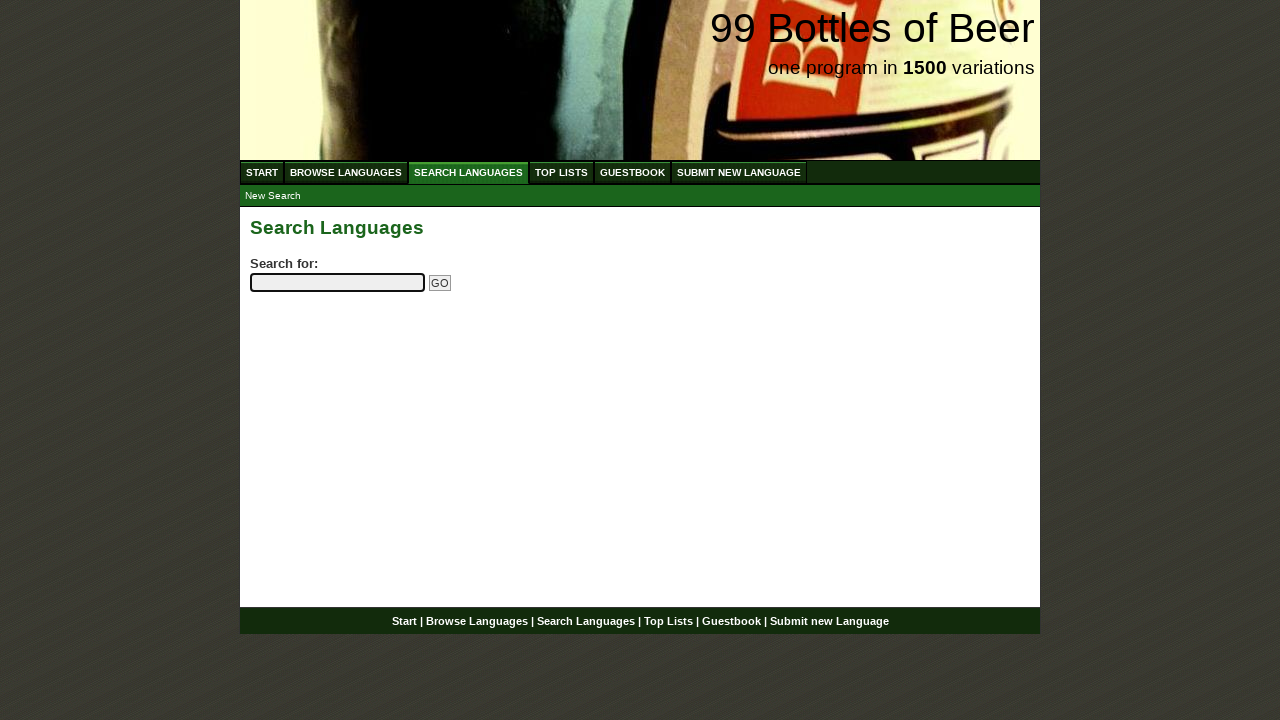

Filled search field with 'python' on input[name='search']
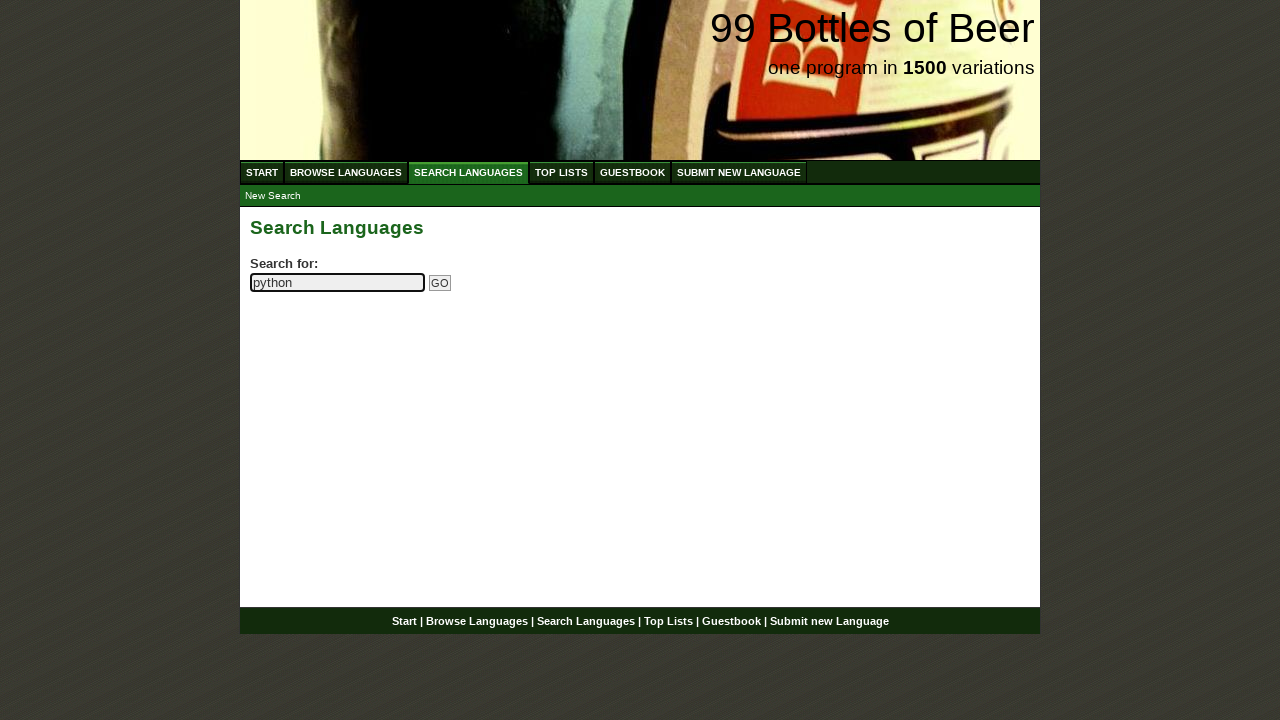

Clicked submit search button at (440, 283) on input[name='submitsearch']
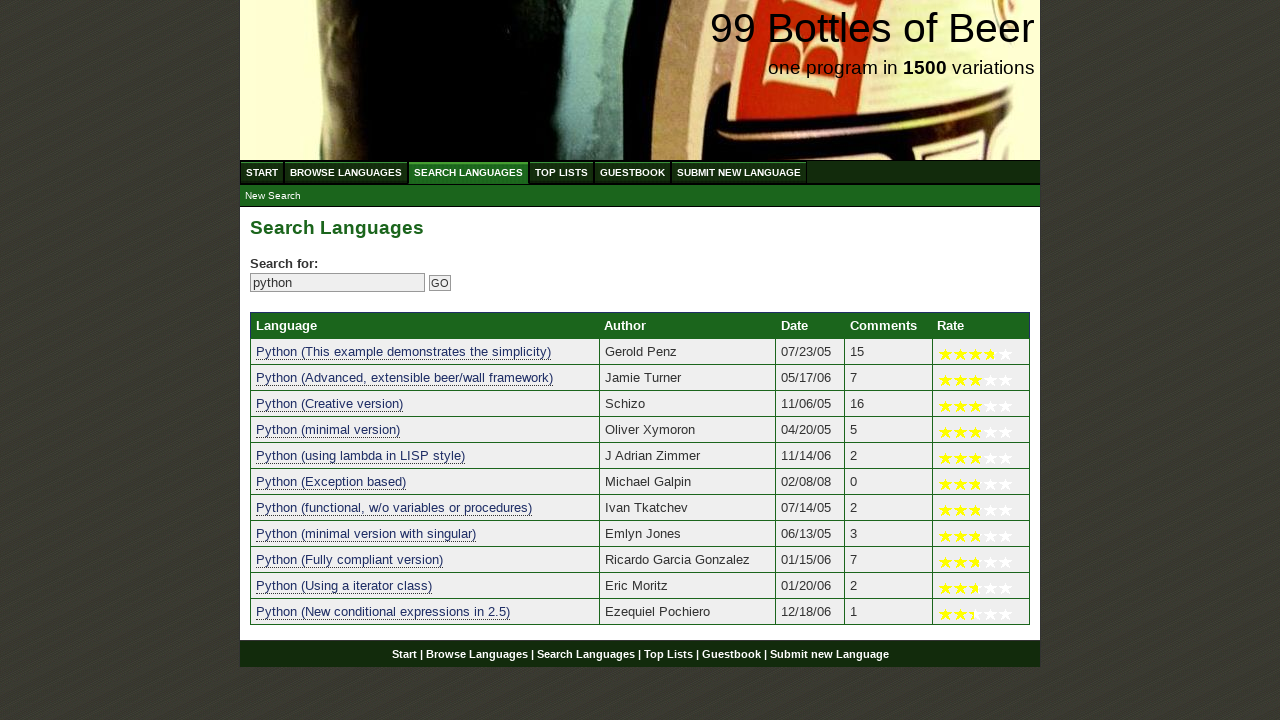

Search results table loaded successfully
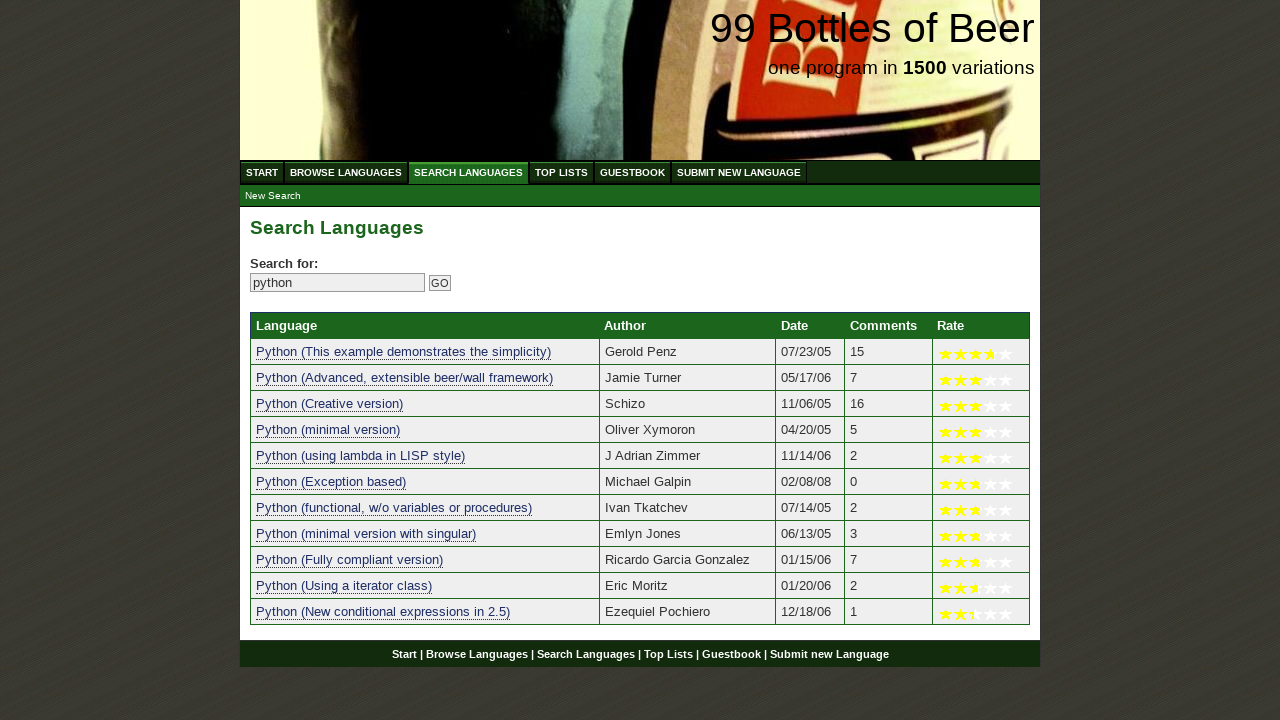

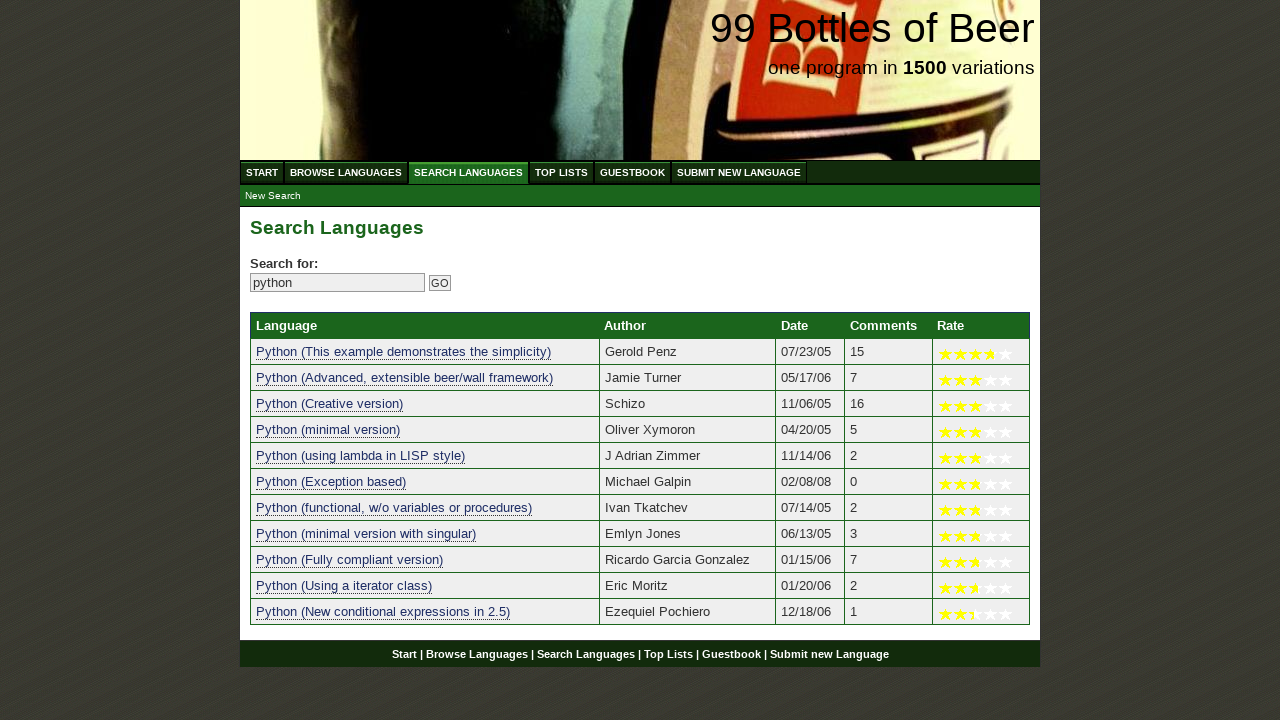